Tests a registration form by filling in first name, last name, and email fields in the first block, then submitting and verifying the success message.

Starting URL: http://suninjuly.github.io/registration1.html

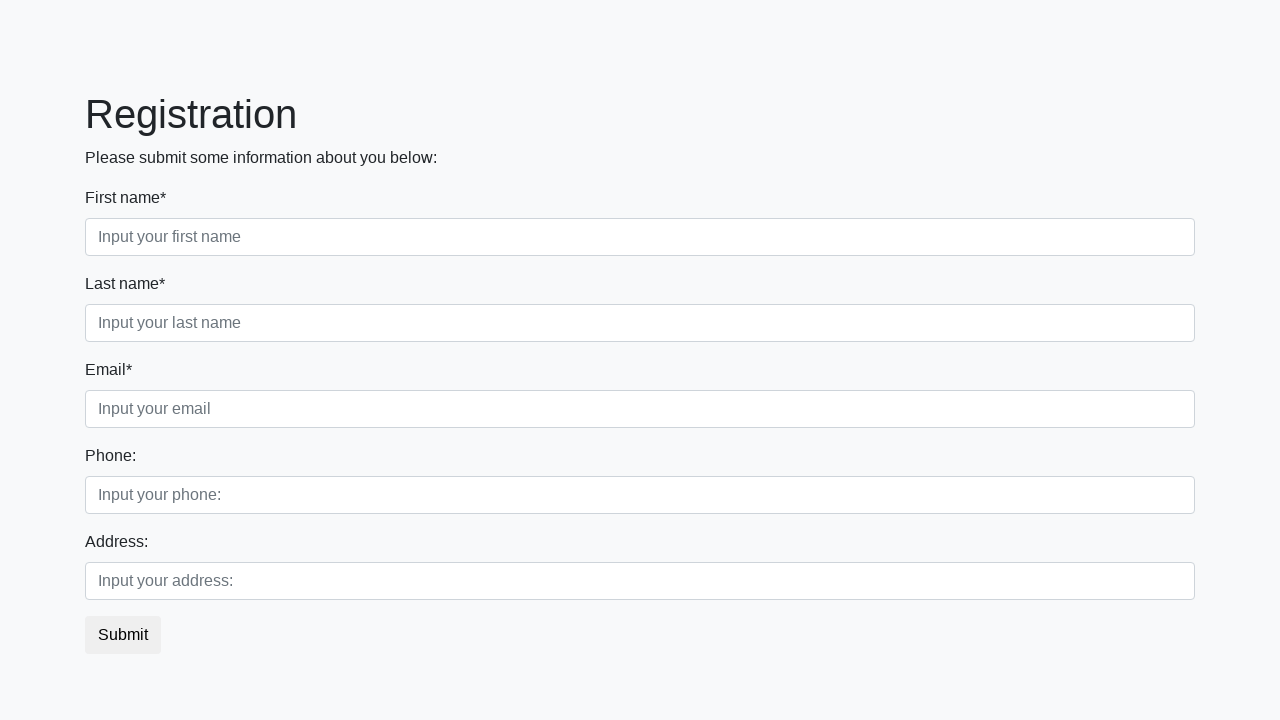

Filled first name field with 'John' on //div[@class="first_block"]//input[@class="form-control first"]
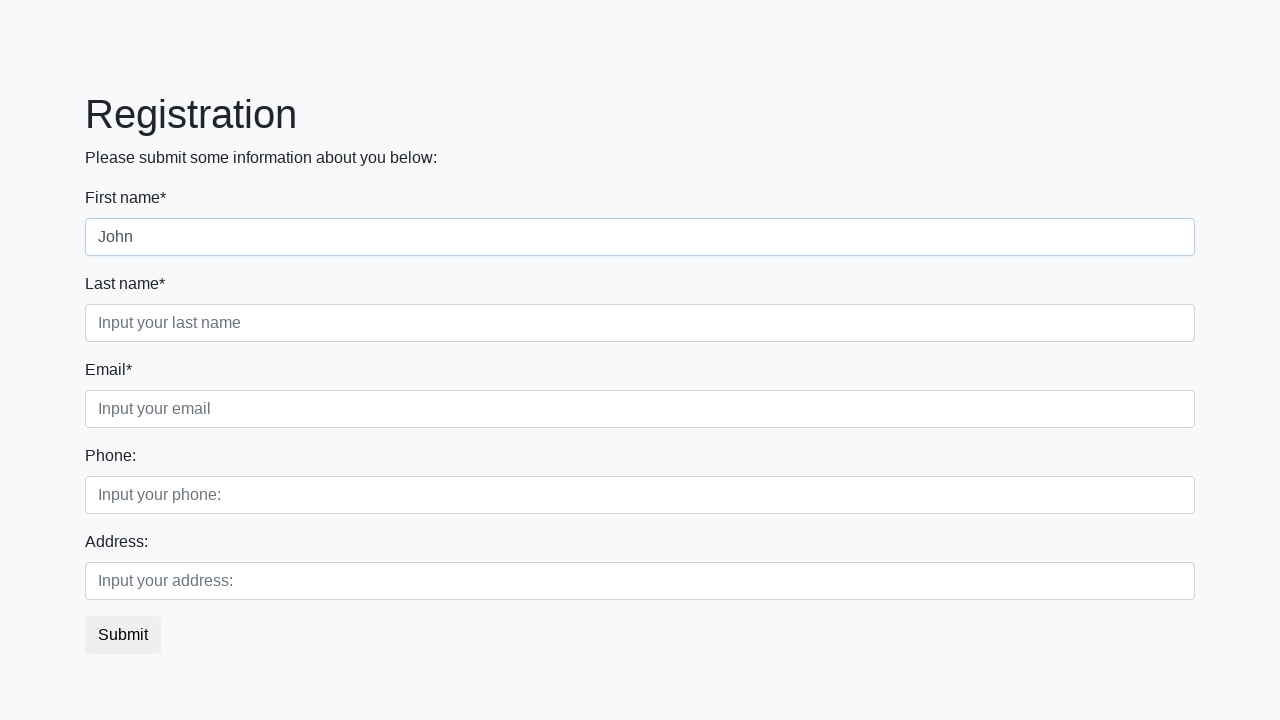

Filled last name field with 'Smith' on //div[@class="first_block"]//input[@class="form-control second"]
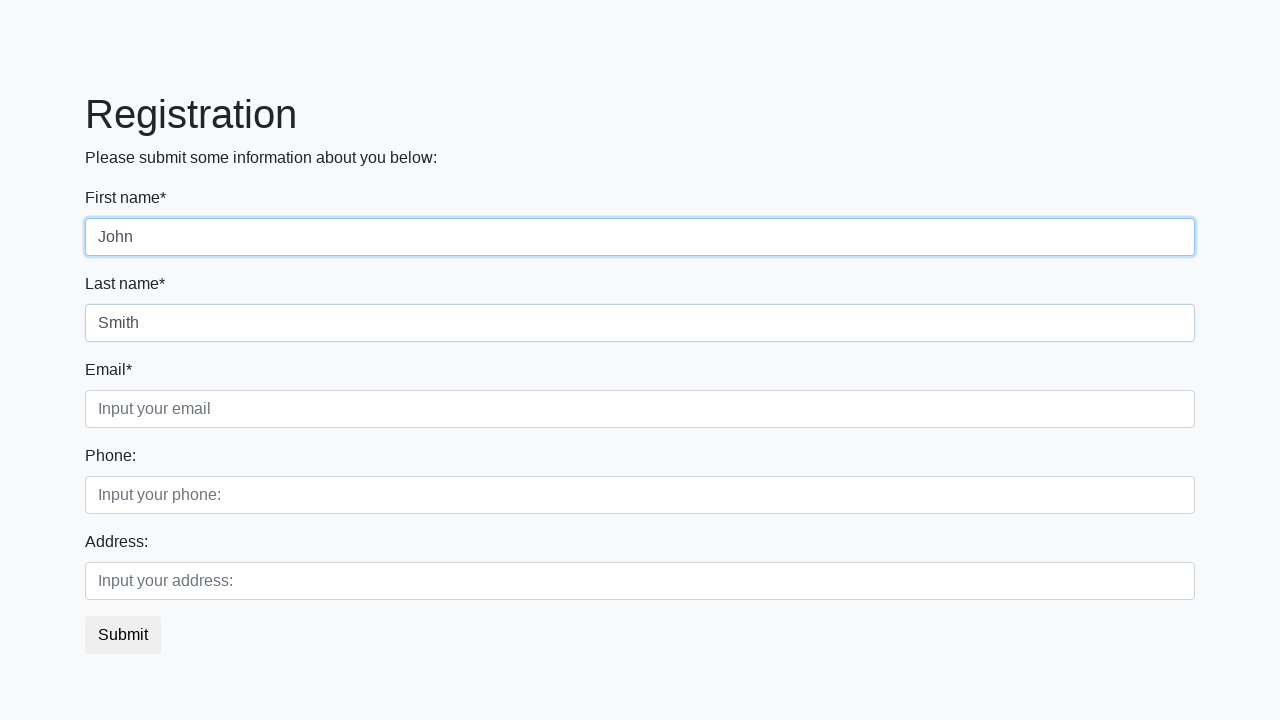

Filled email field with 'john.smith@example.com' on //div[@class="first_block"]//input[@class="form-control third"]
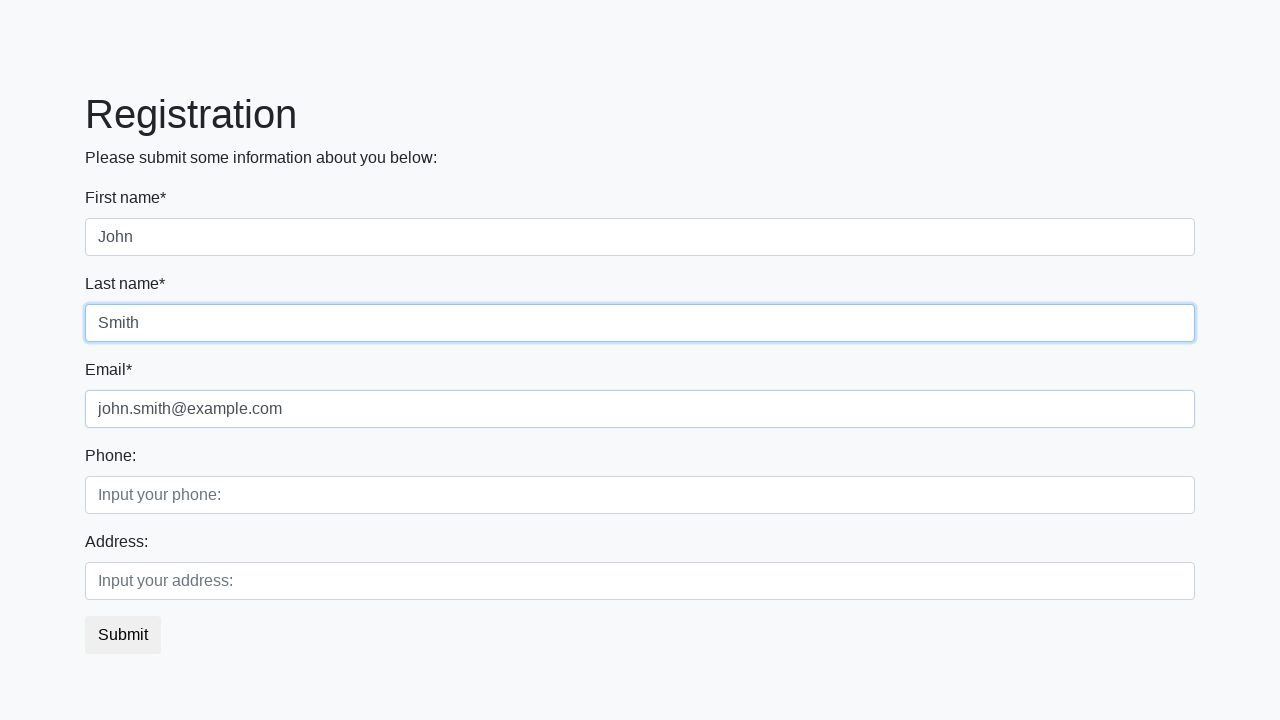

Clicked submit button at (123, 635) on button.btn
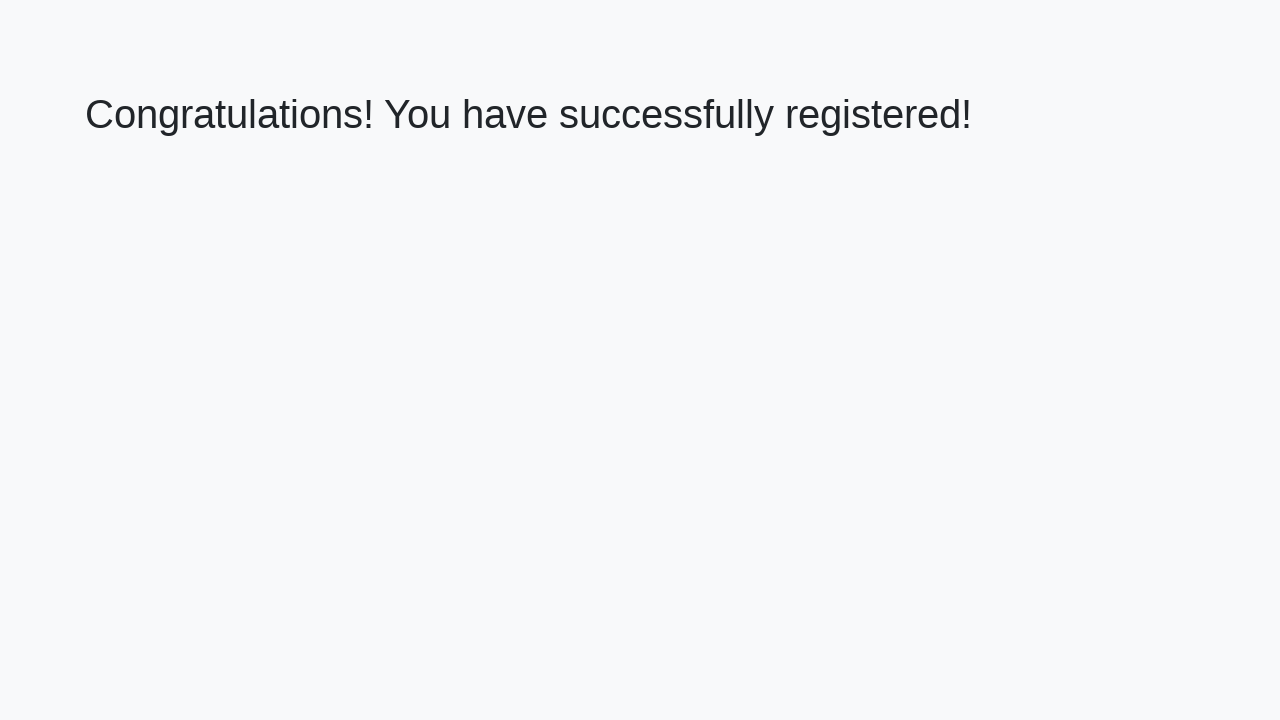

Success message appeared
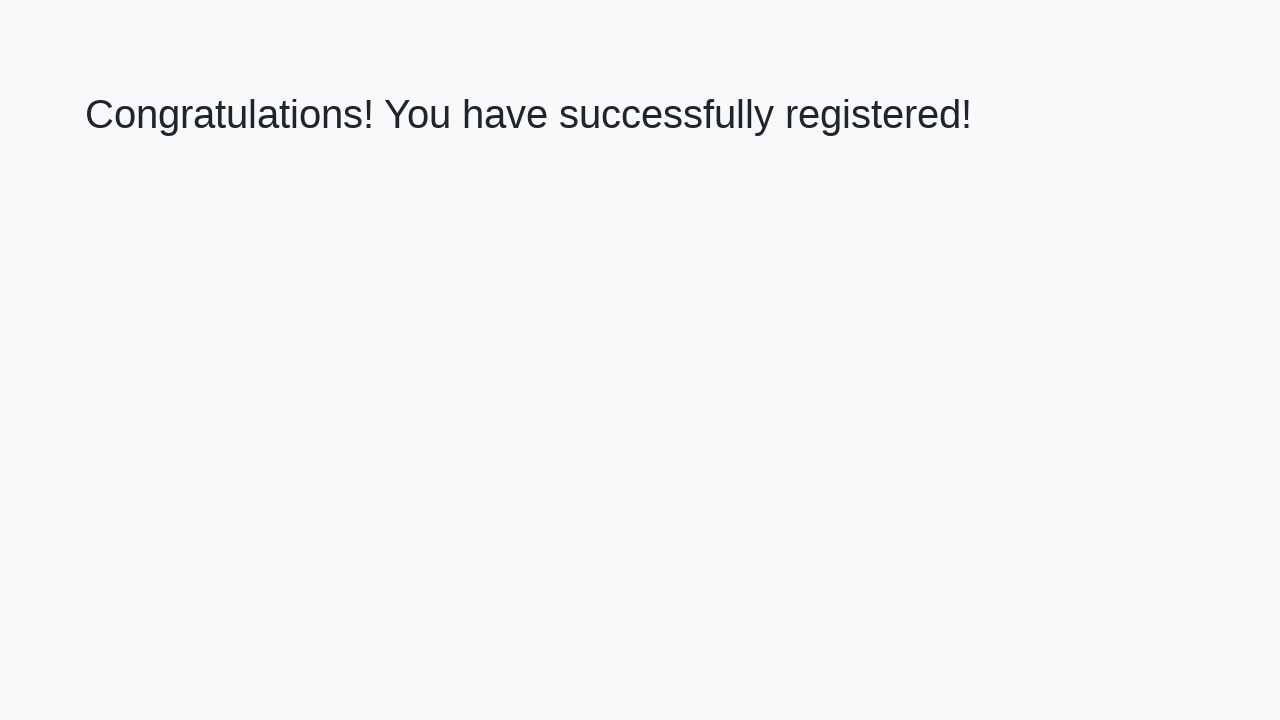

Verified success message text: 'Congratulations! You have successfully registered!'
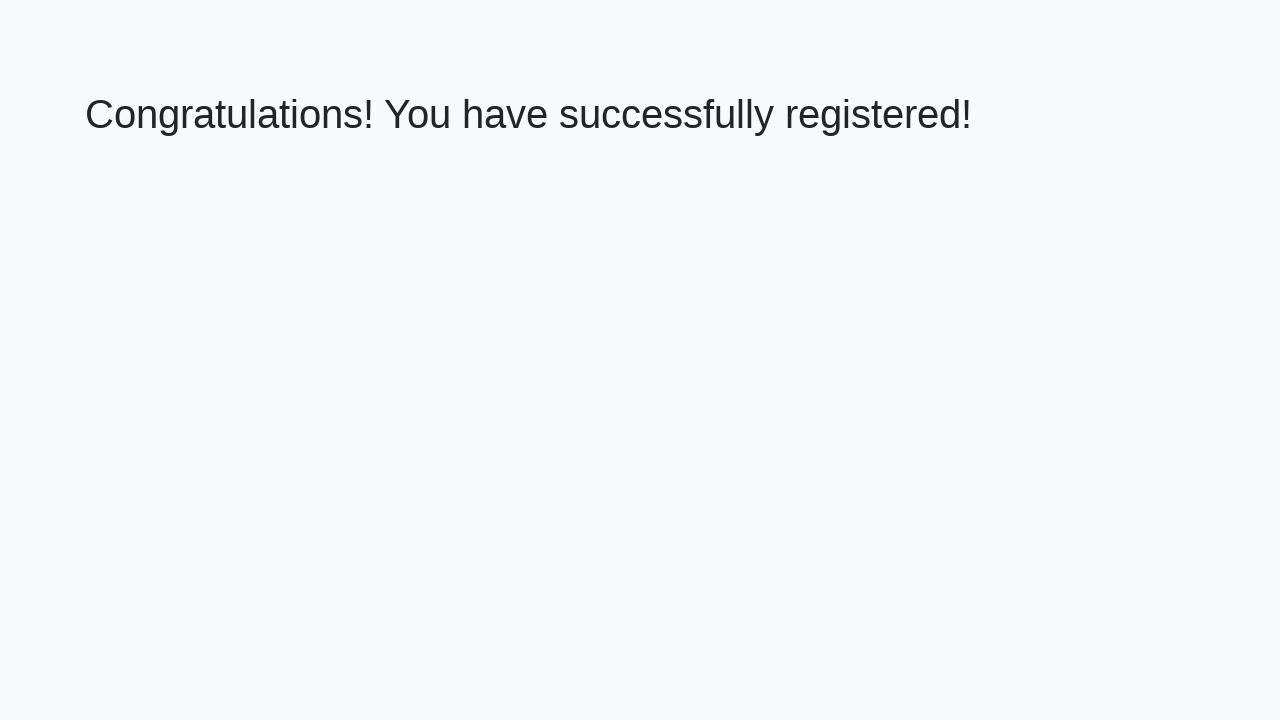

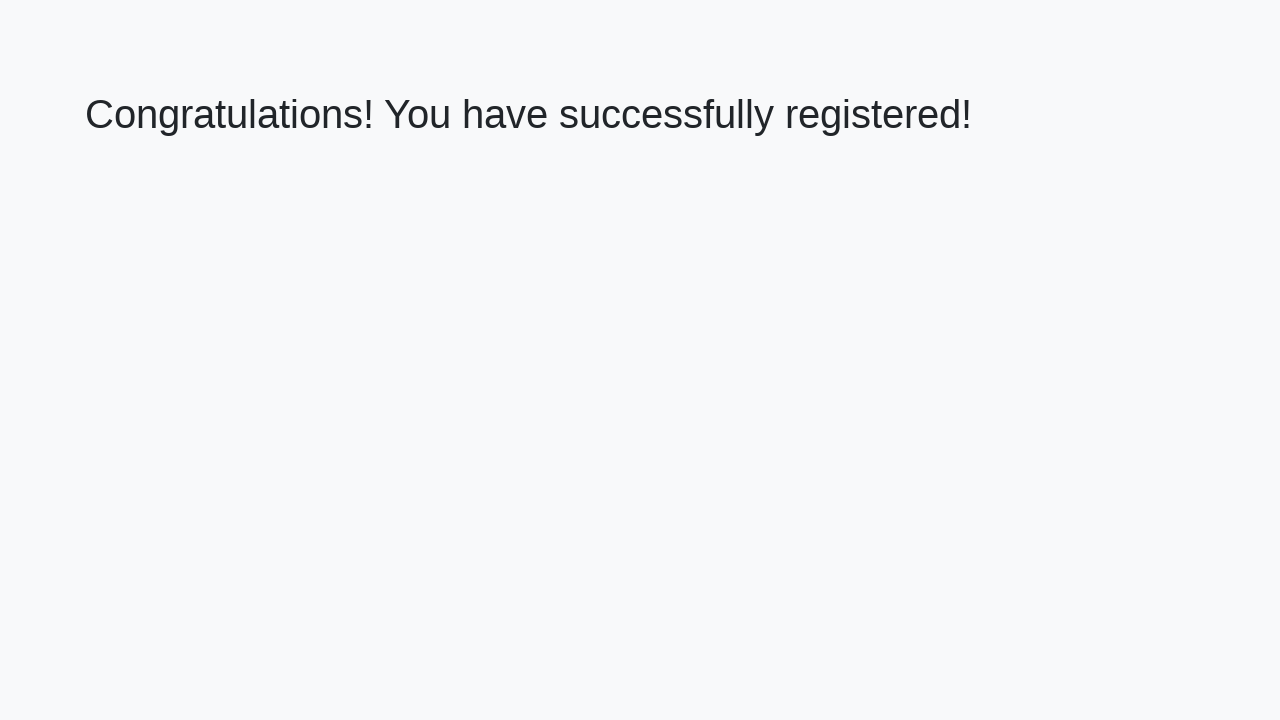